Navigates to a practice page, locates links in different sections (footer and first column), opens each link in the first column in a new tab, and switches between all opened tabs

Starting URL: http://www.qaclickacademy.com/practice.php

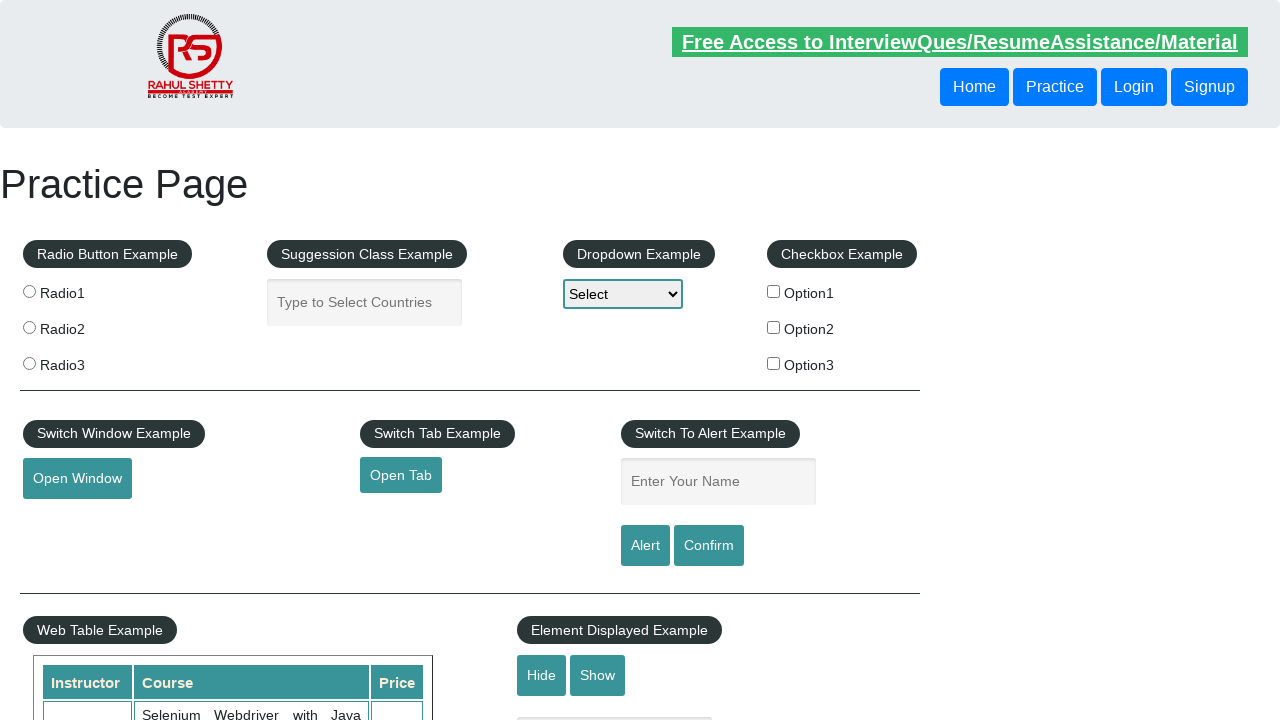

Retrieved all links on the page
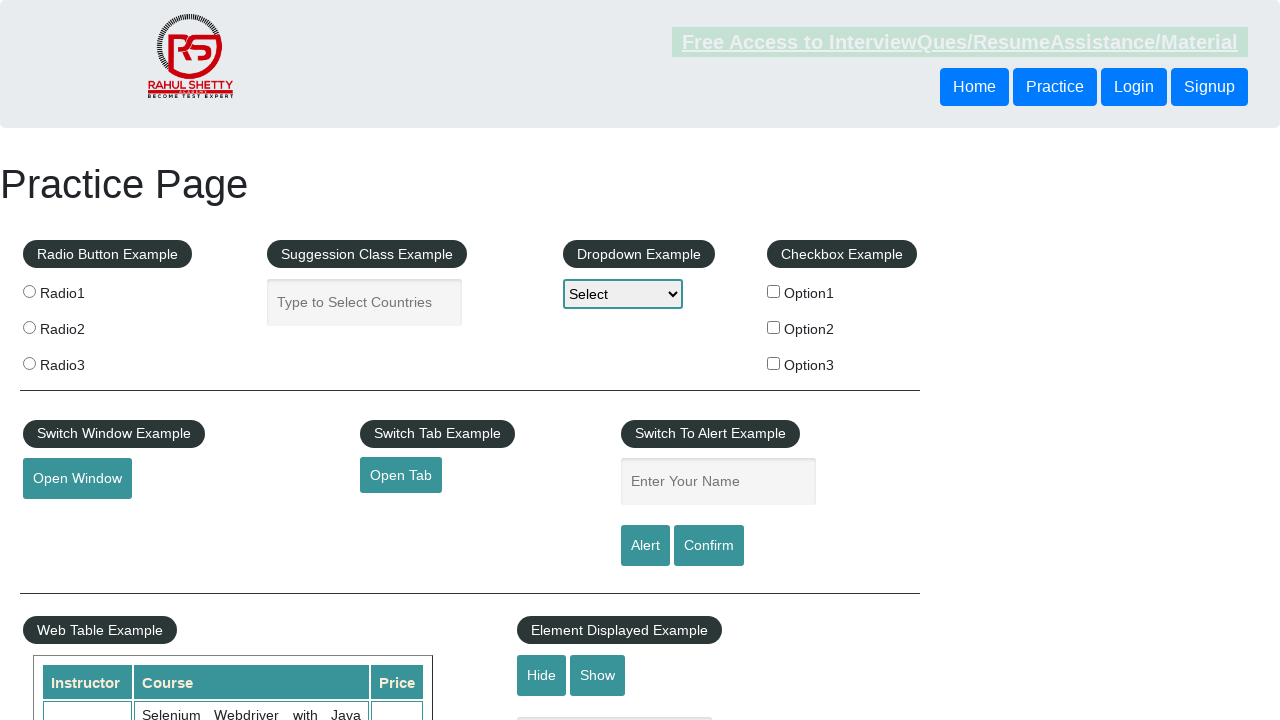

Located footer section with ID 'gf-BIG'
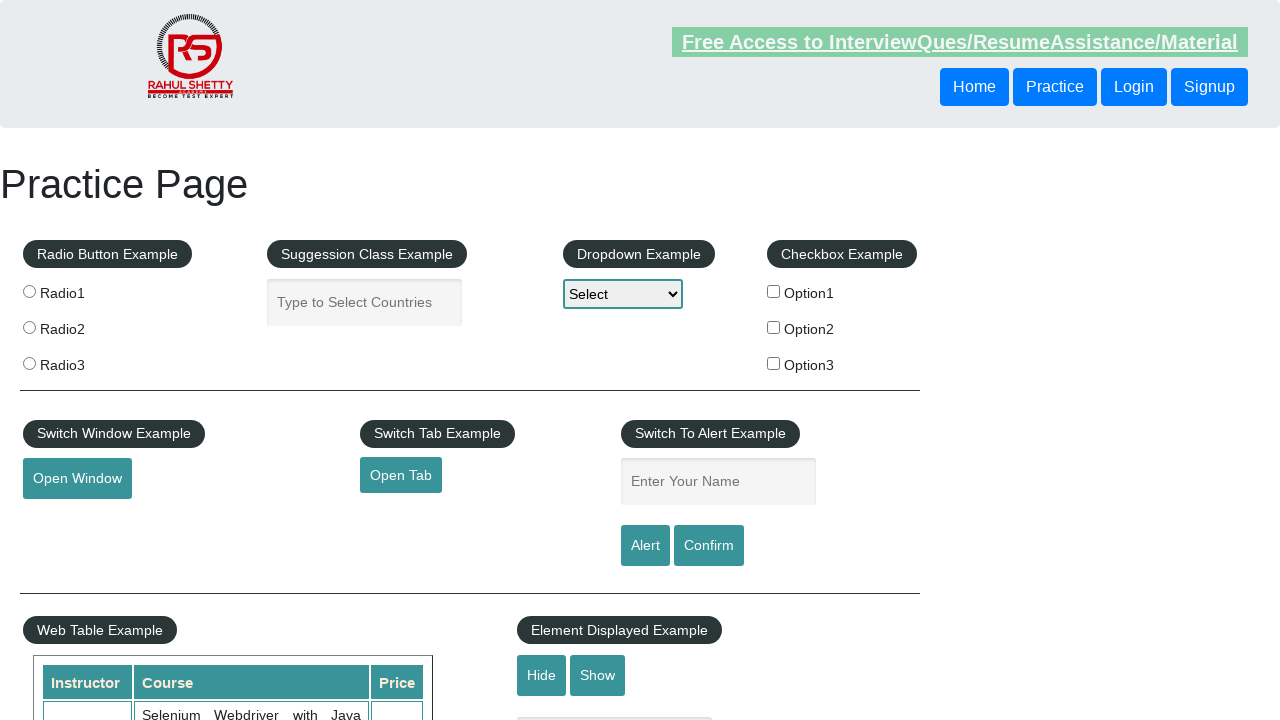

Retrieved all links in footer section
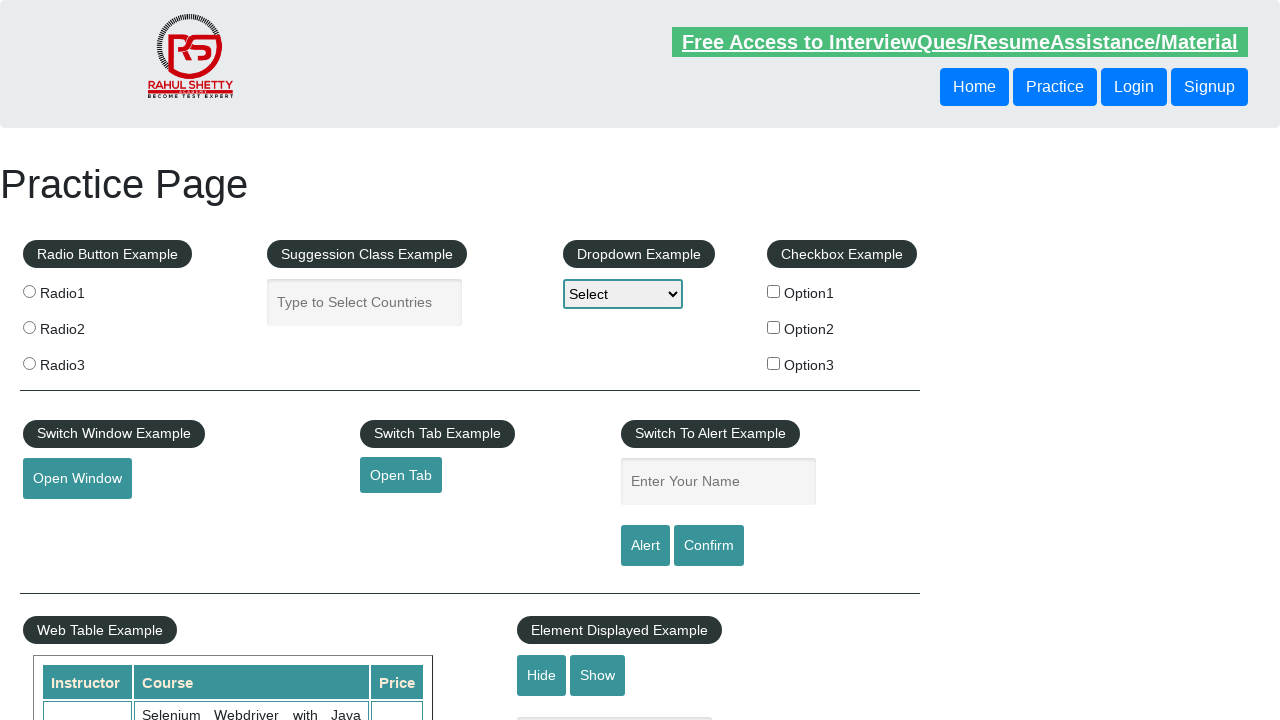

Located first column of the table
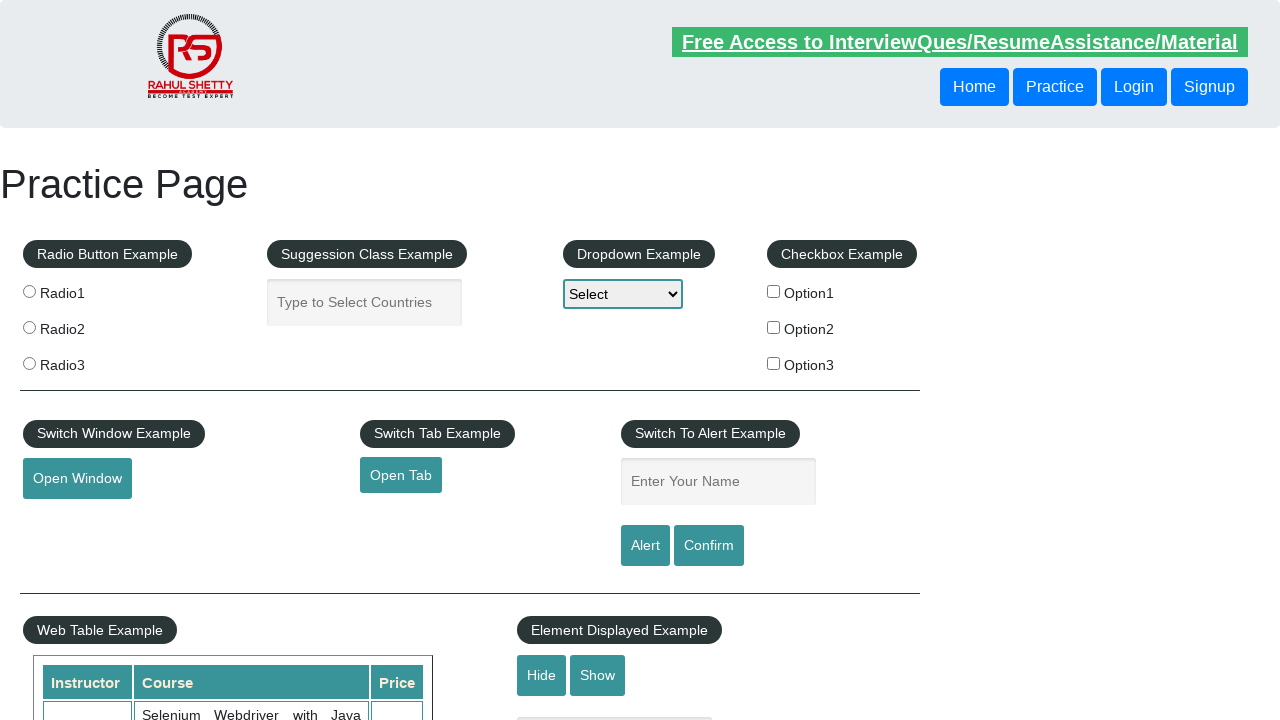

Retrieved all links in first column
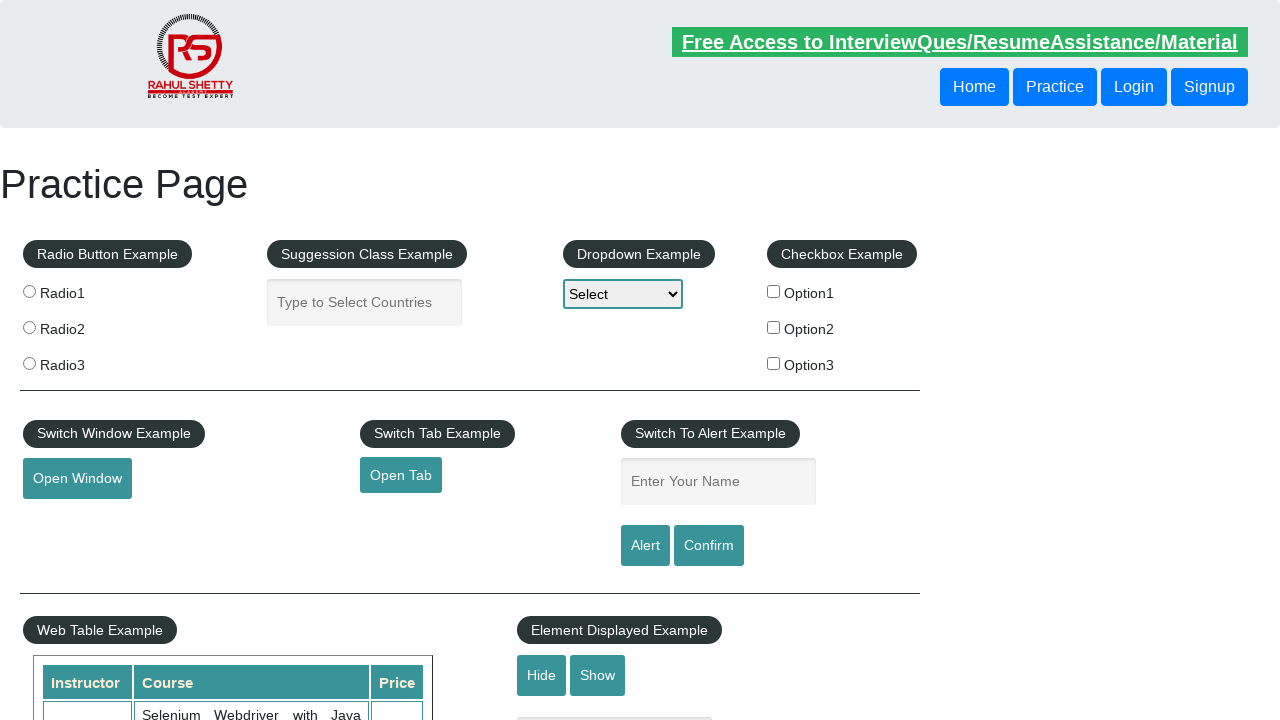

Located link at index 1 in first column
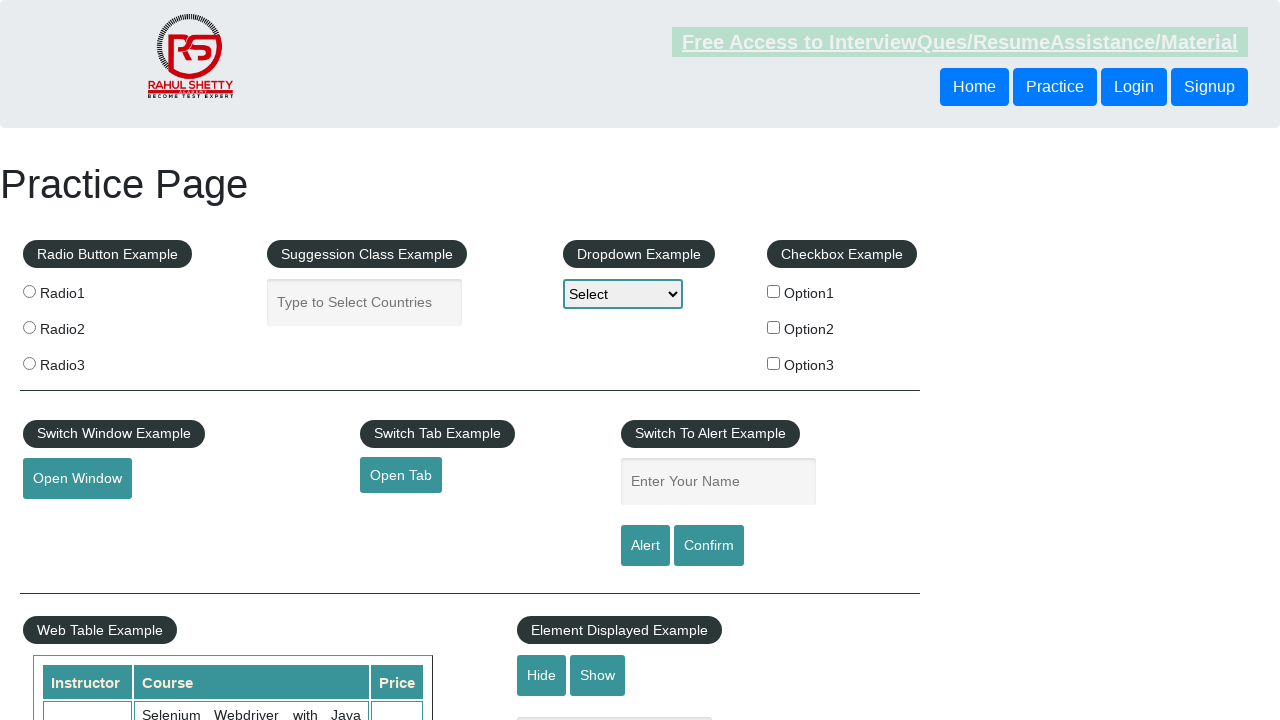

Opened link 1 in new tab using Ctrl+click at (68, 520) on xpath=//table/tbody/tr/td[1]/ul >> a >> nth=1
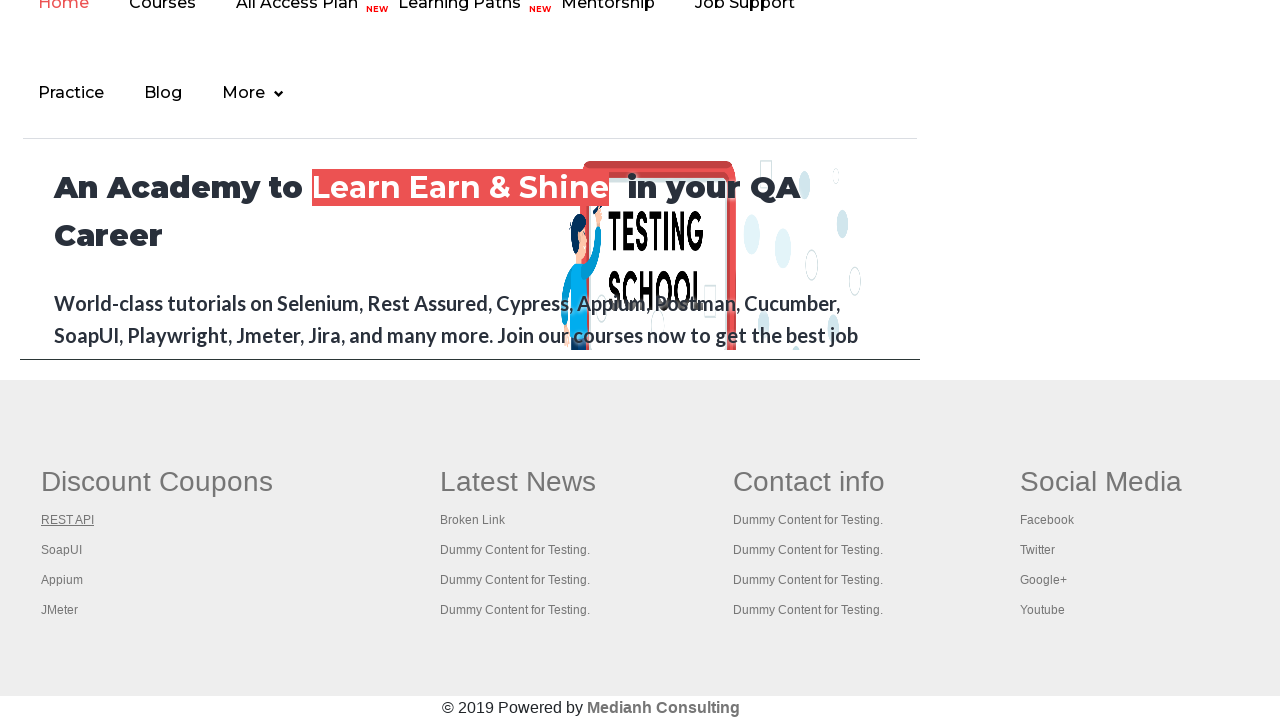

Located link at index 2 in first column
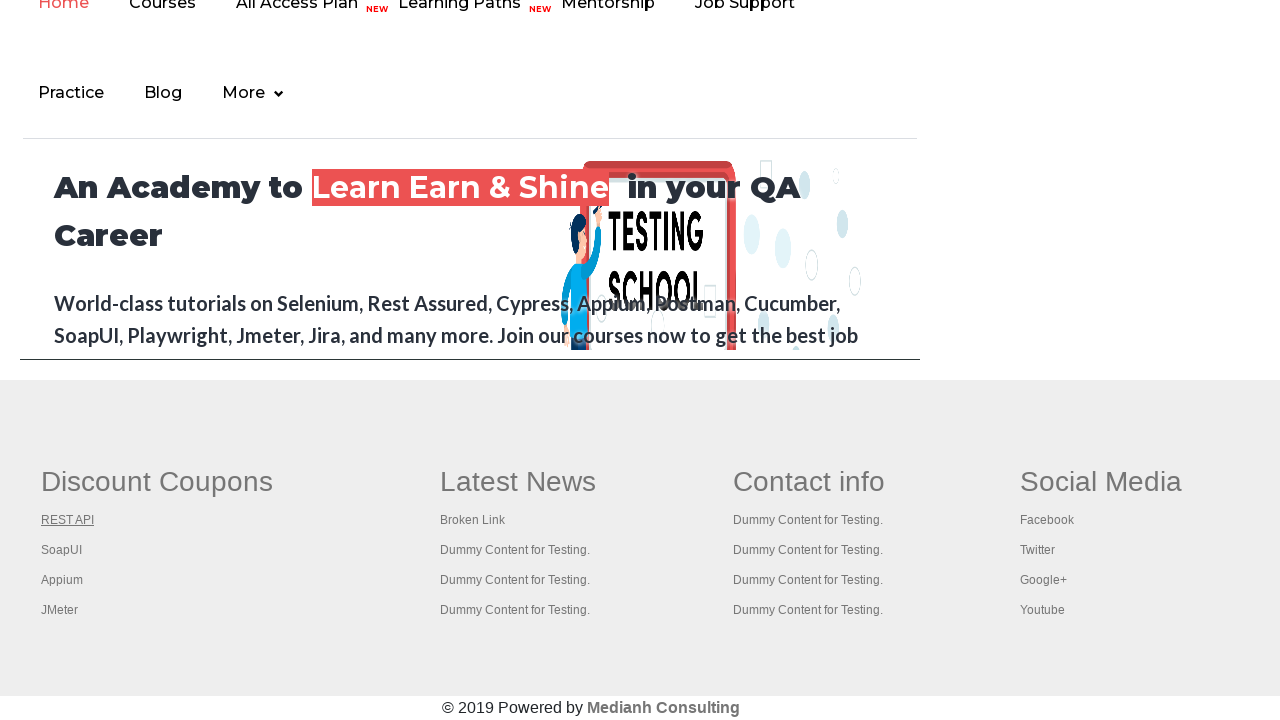

Opened link 2 in new tab using Ctrl+click at (62, 550) on xpath=//table/tbody/tr/td[1]/ul >> a >> nth=2
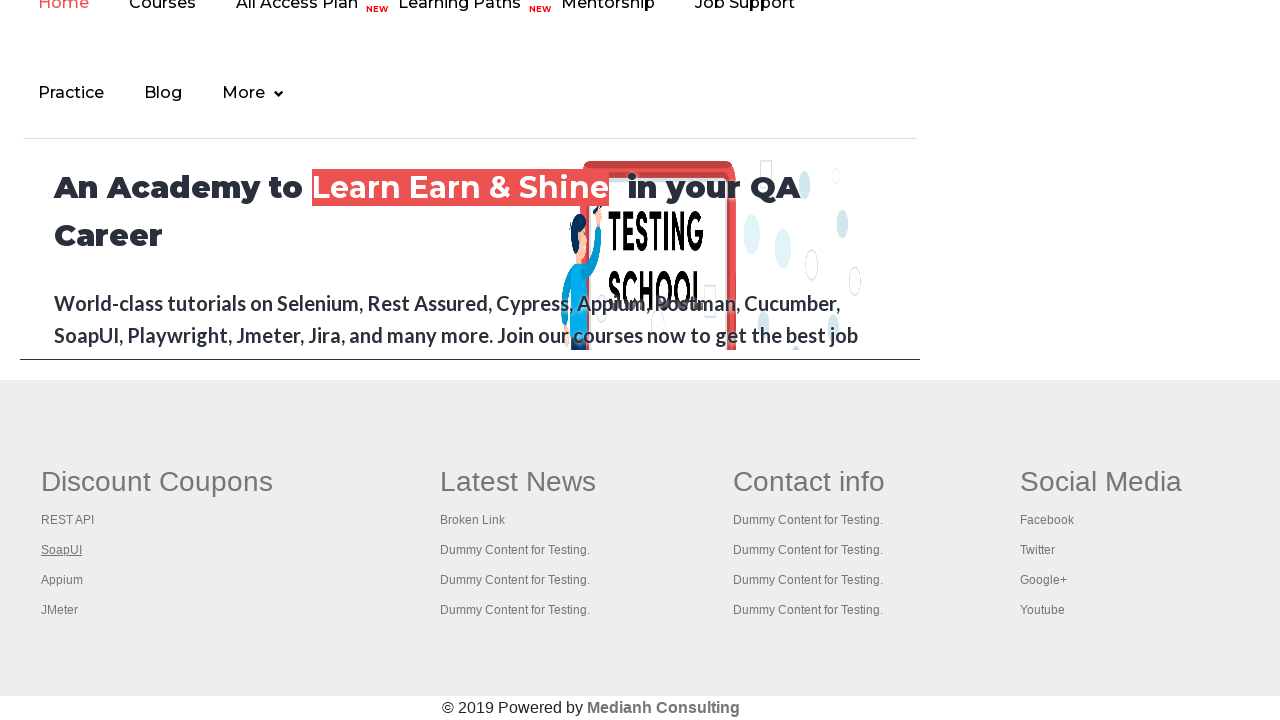

Located link at index 3 in first column
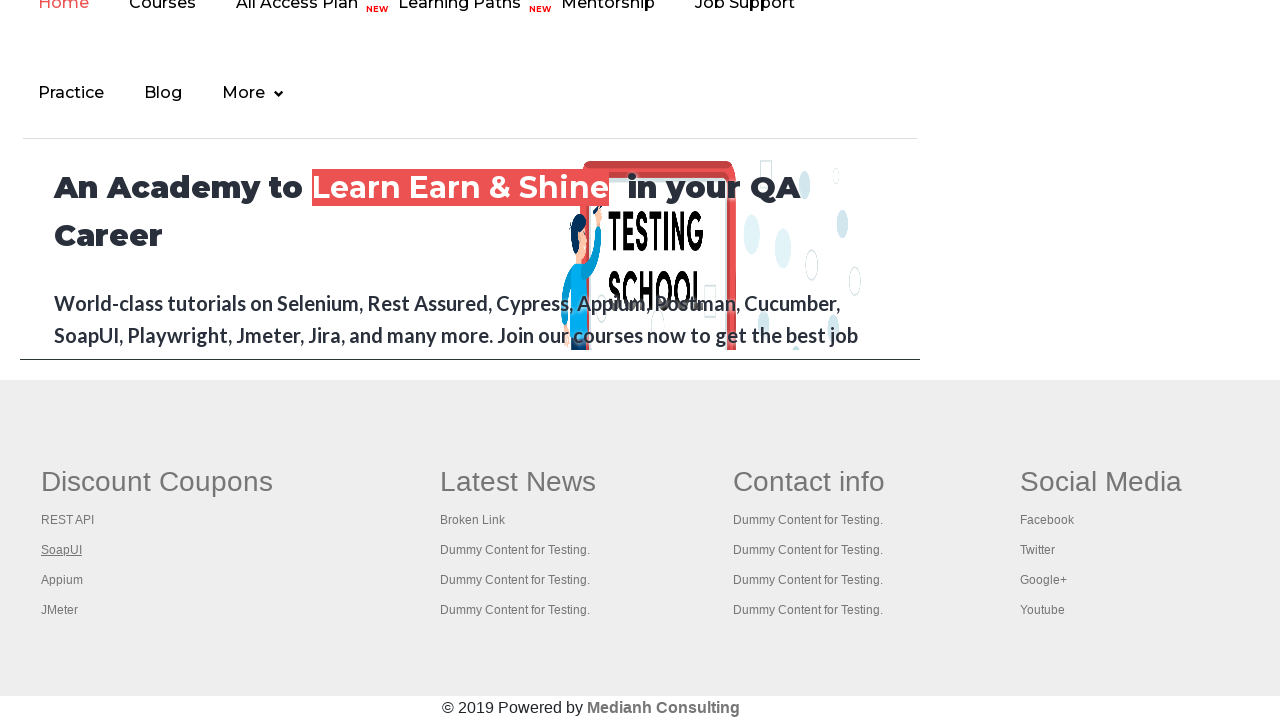

Opened link 3 in new tab using Ctrl+click at (62, 580) on xpath=//table/tbody/tr/td[1]/ul >> a >> nth=3
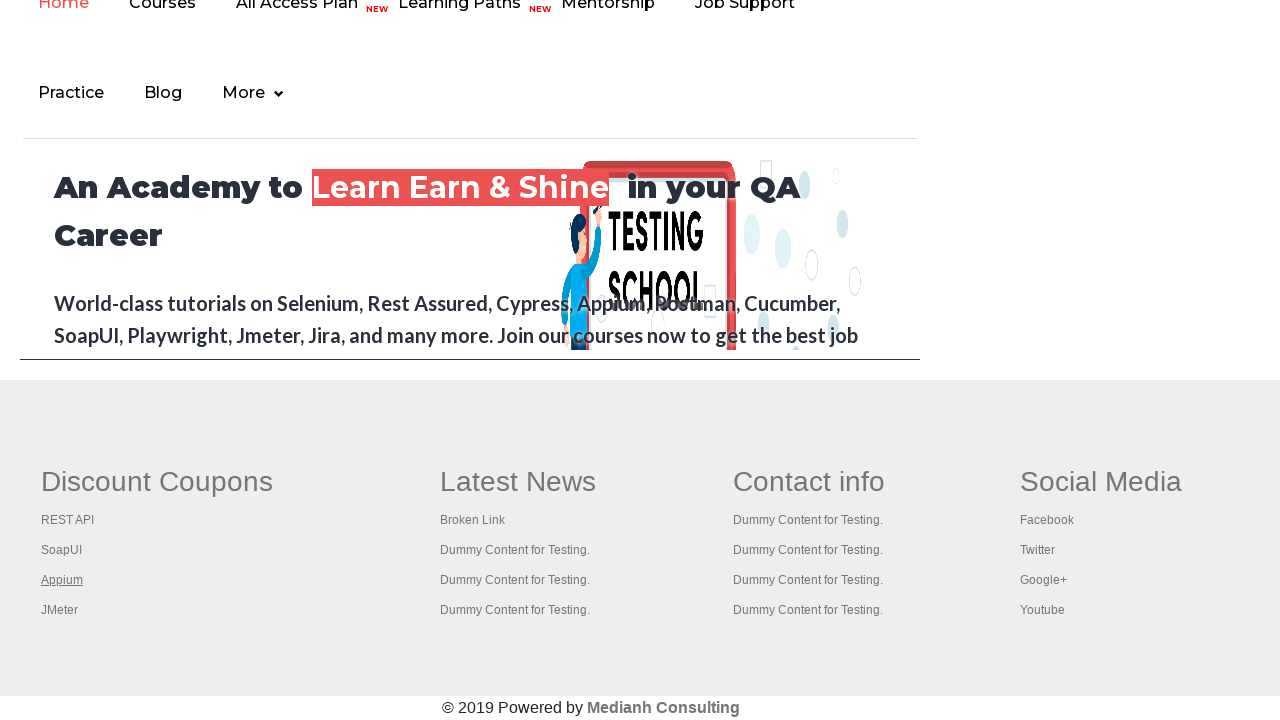

Located link at index 4 in first column
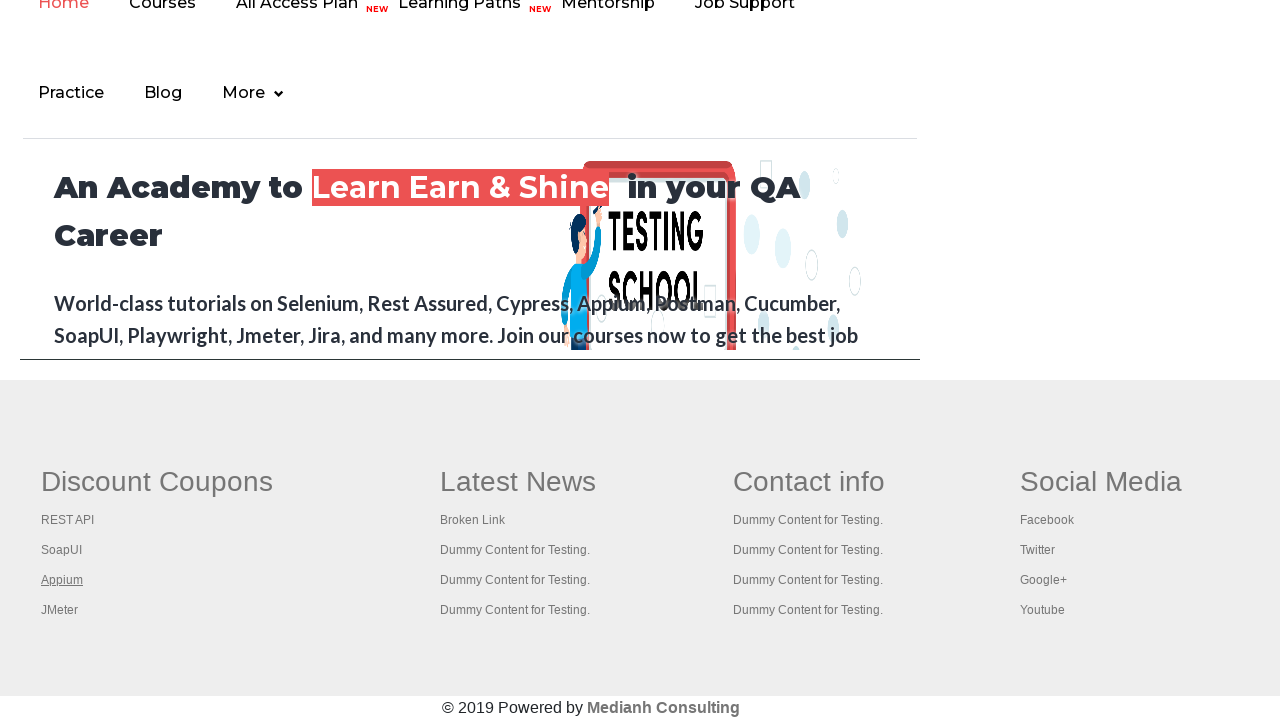

Opened link 4 in new tab using Ctrl+click at (60, 610) on xpath=//table/tbody/tr/td[1]/ul >> a >> nth=4
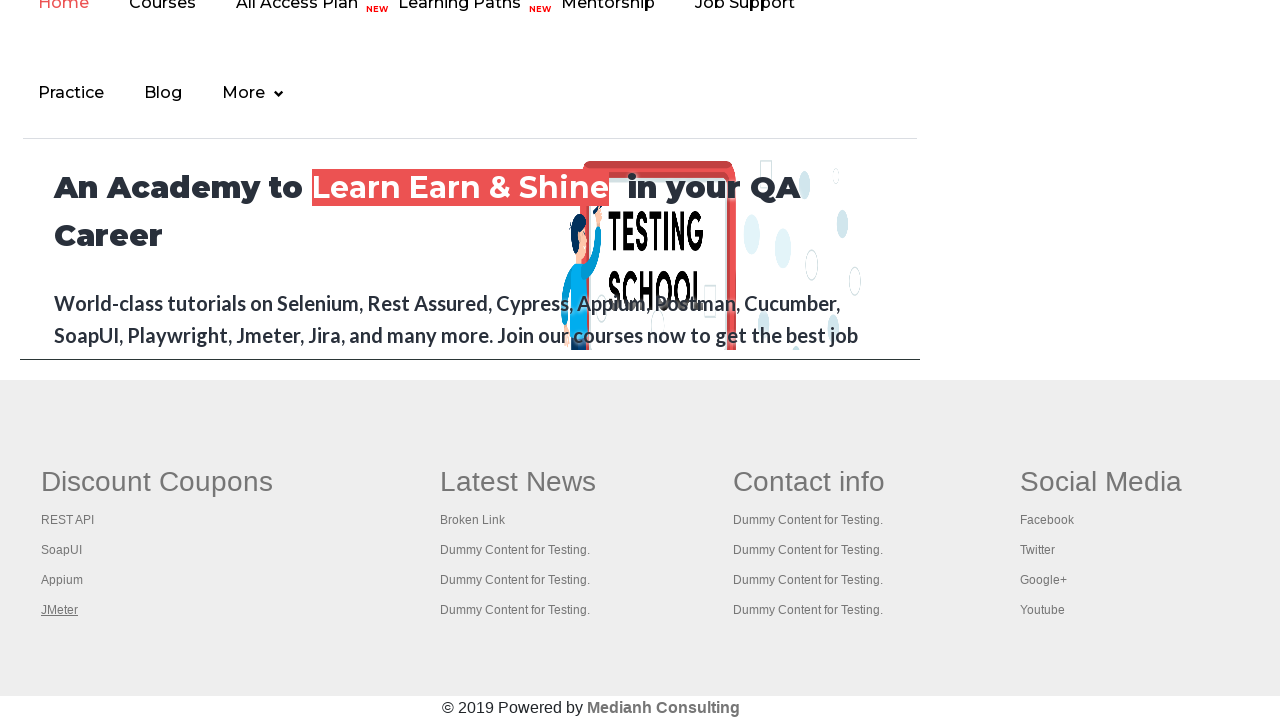

Retrieved all open pages/tabs (total: 5)
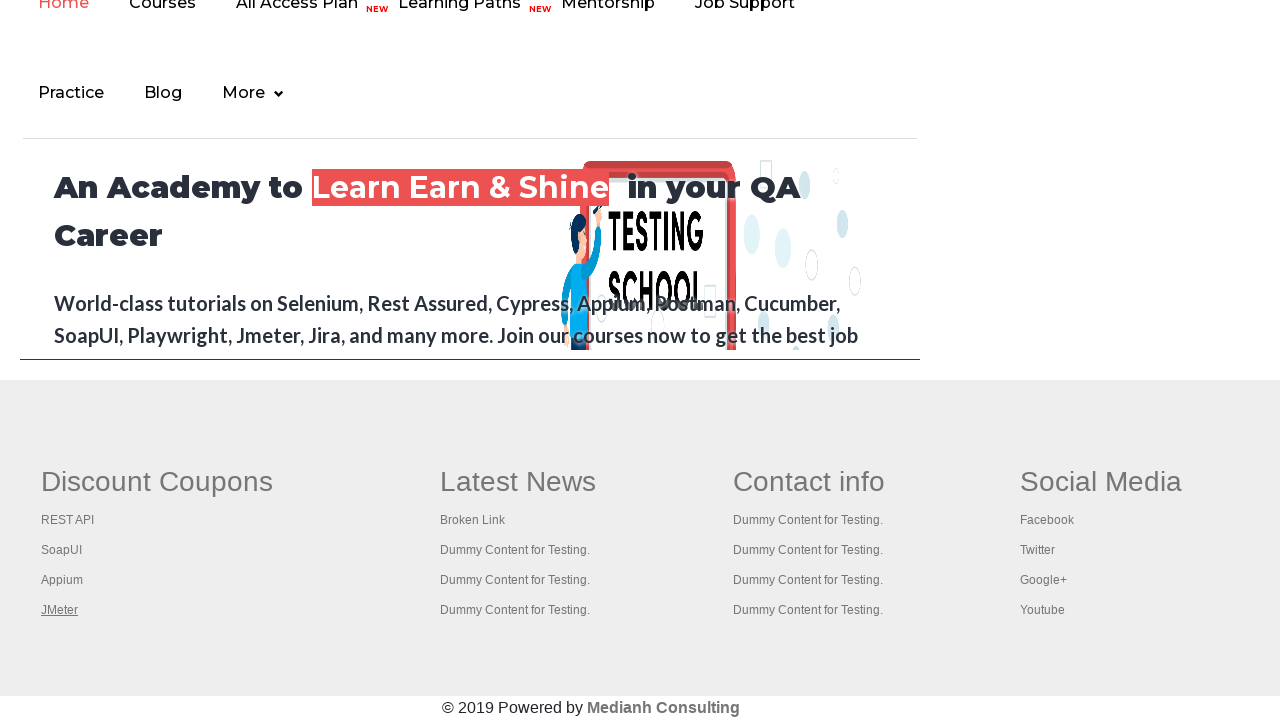

Brought page to front
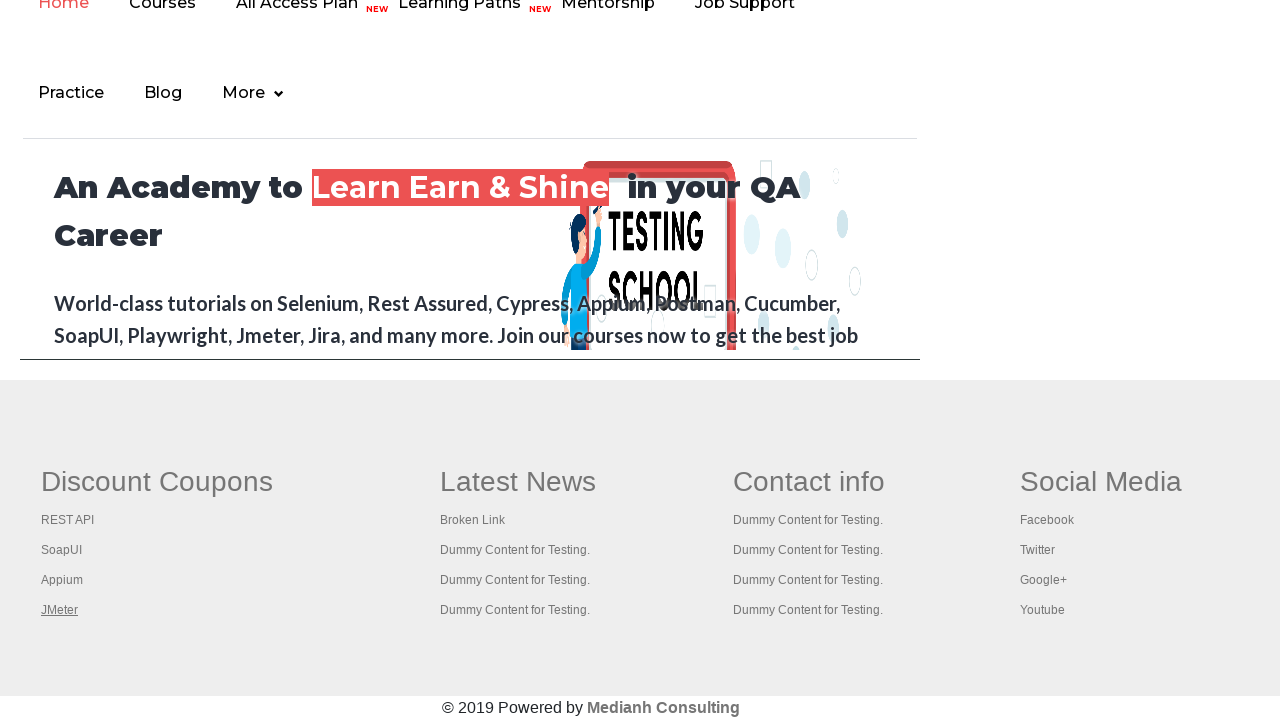

Waited for page to reach domcontentloaded state
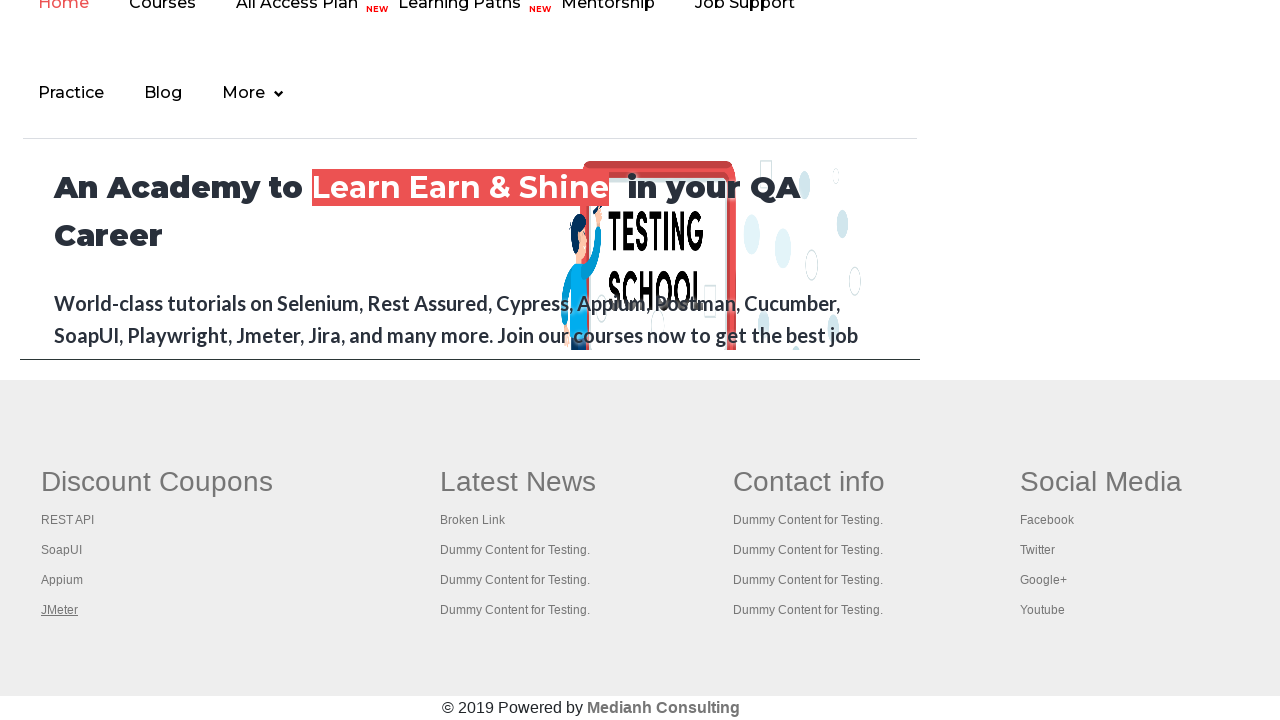

Brought page to front
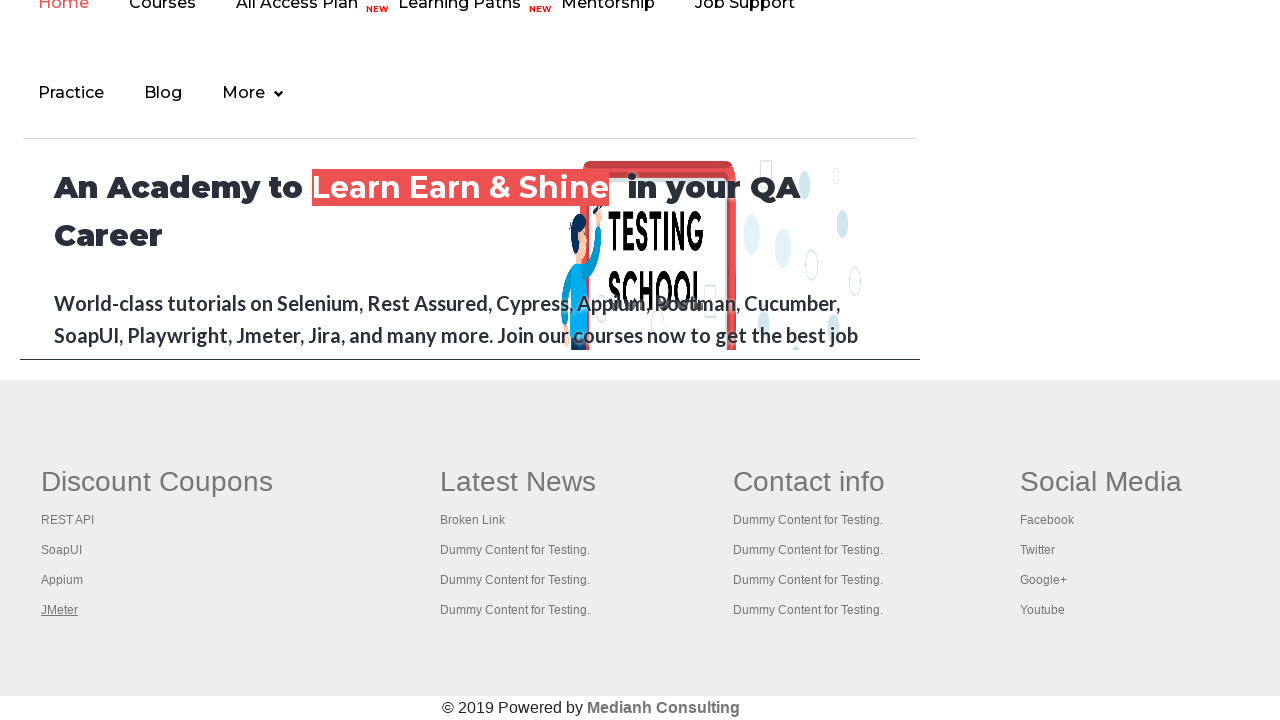

Waited for page to reach domcontentloaded state
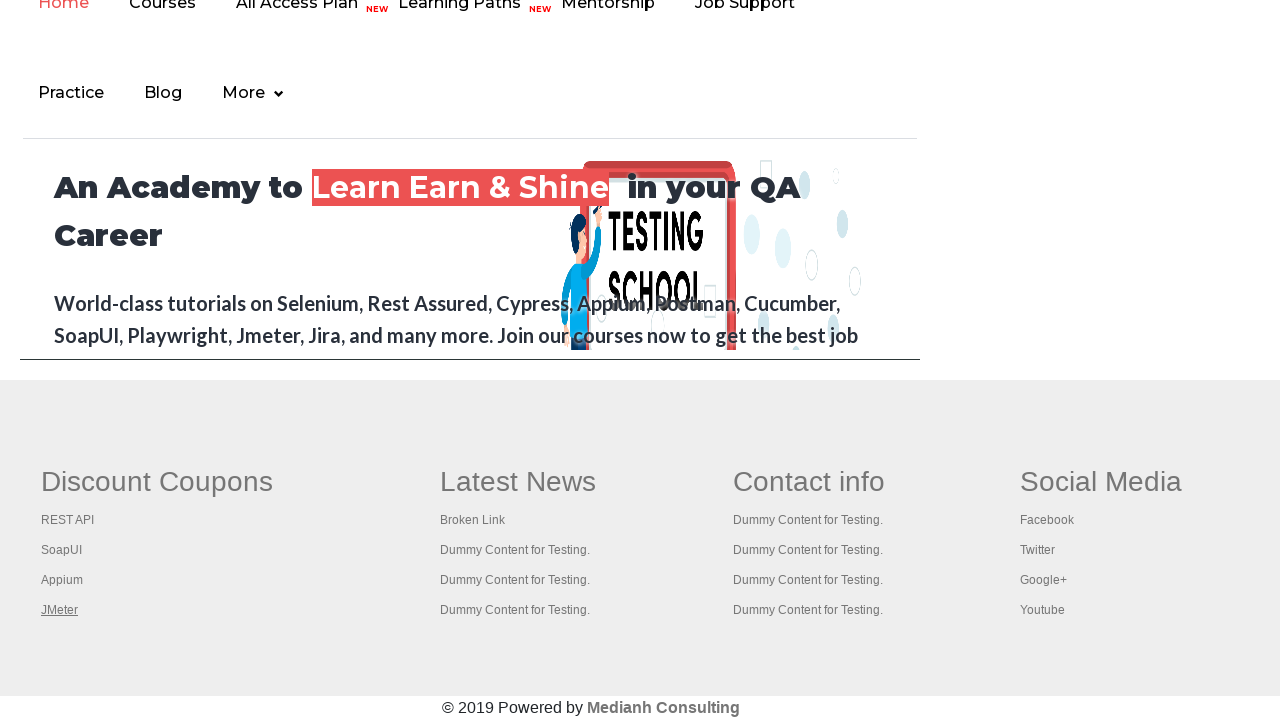

Brought page to front
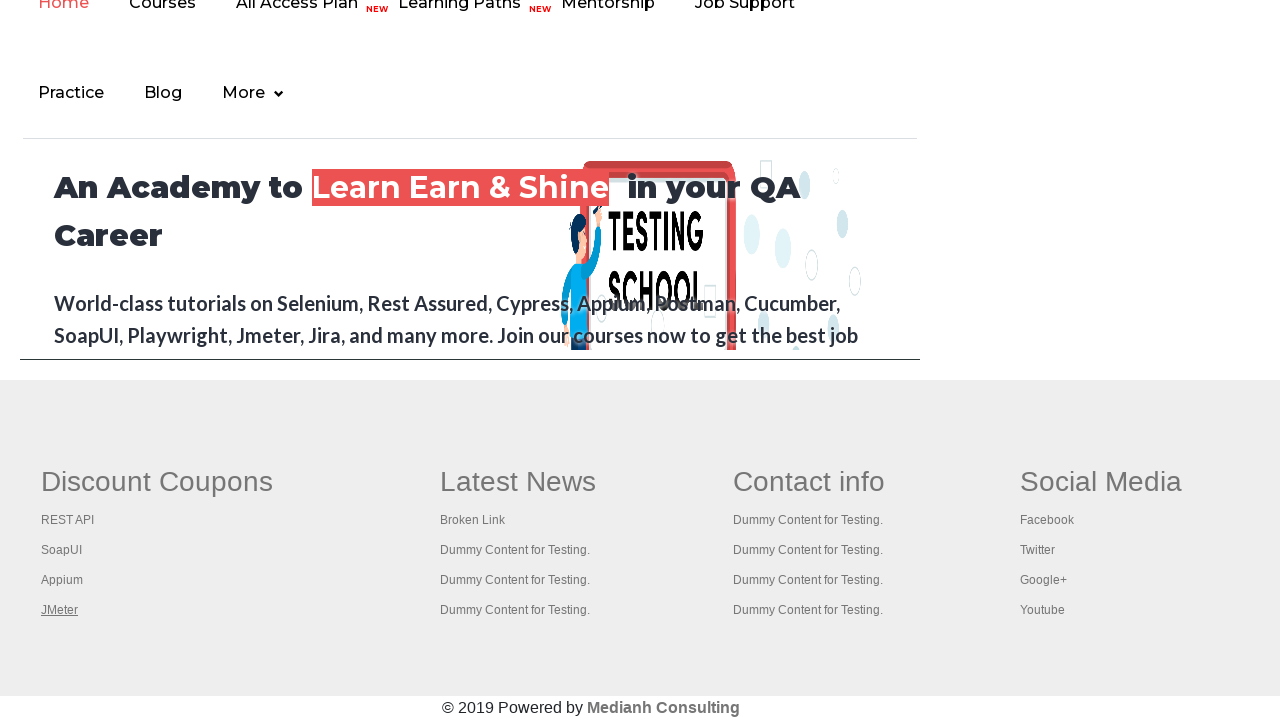

Waited for page to reach domcontentloaded state
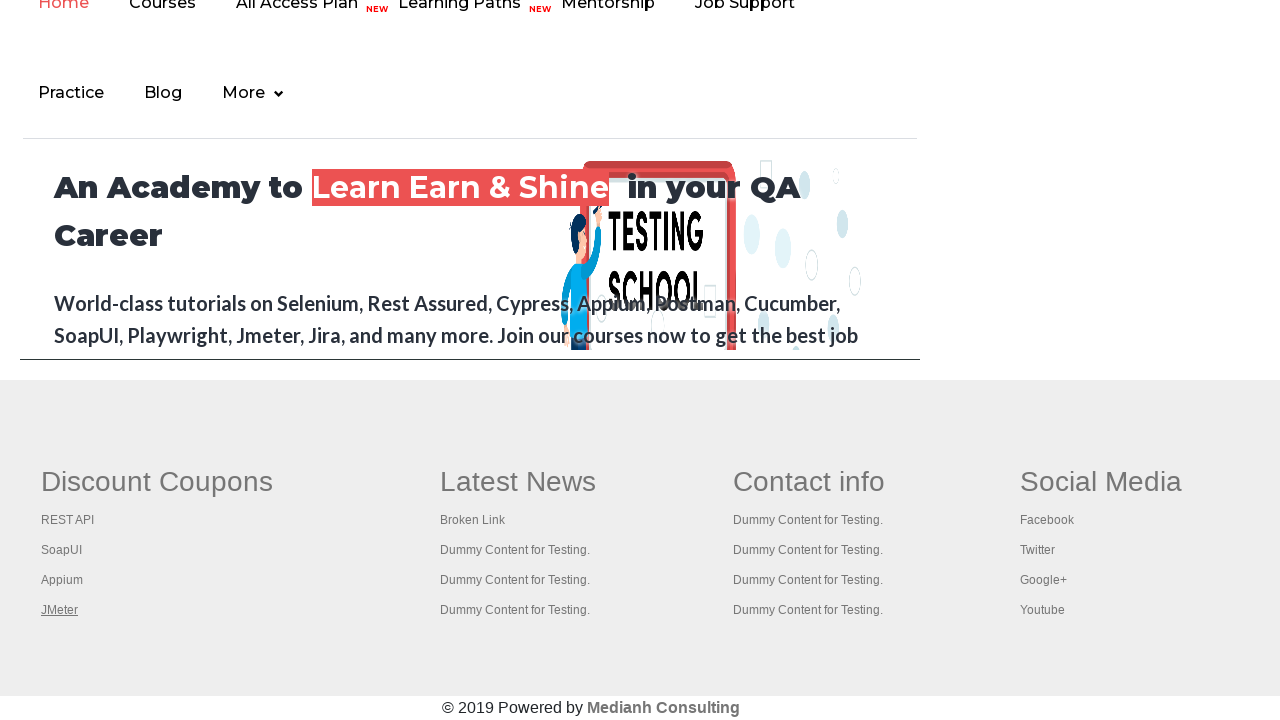

Brought page to front
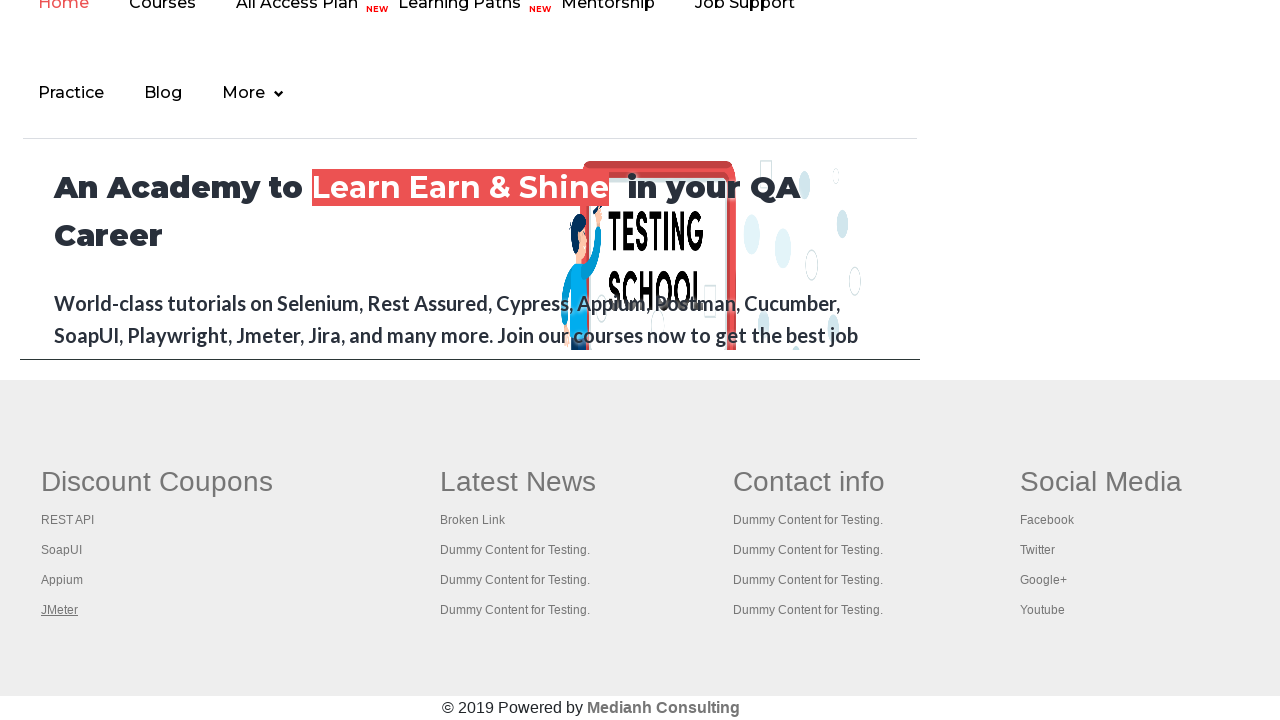

Waited for page to reach domcontentloaded state
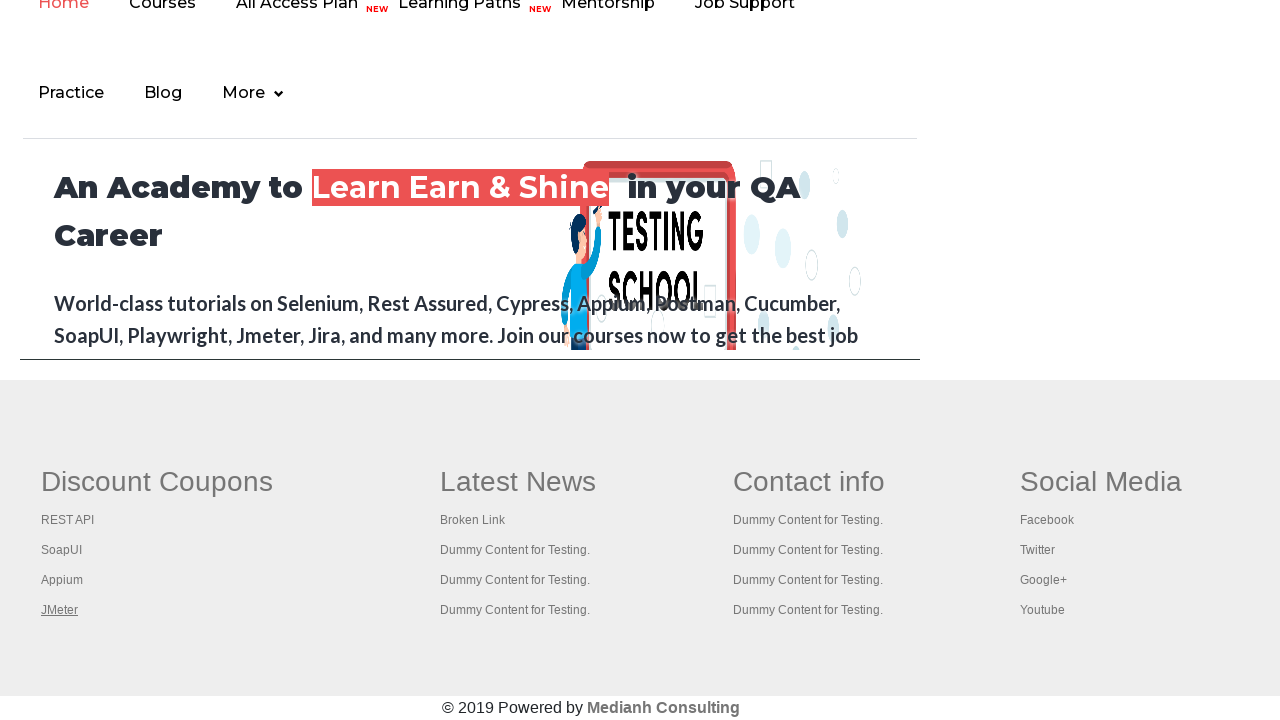

Brought page to front
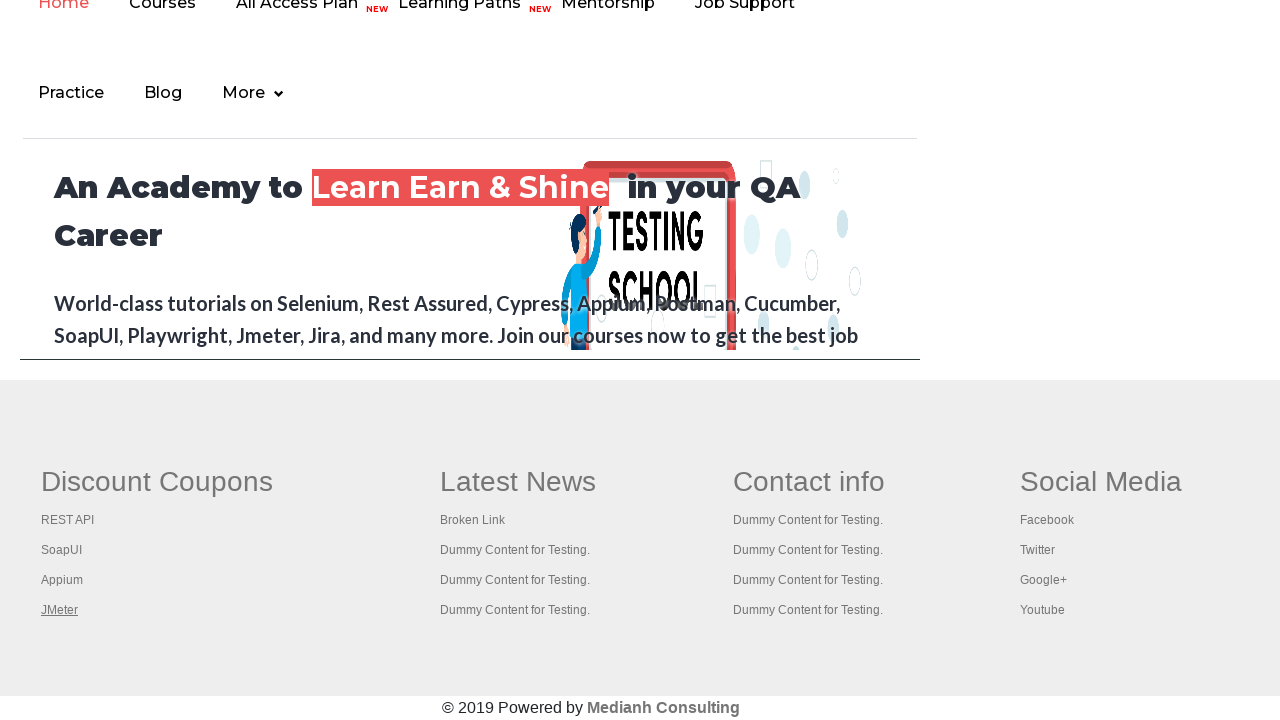

Waited for page to reach domcontentloaded state
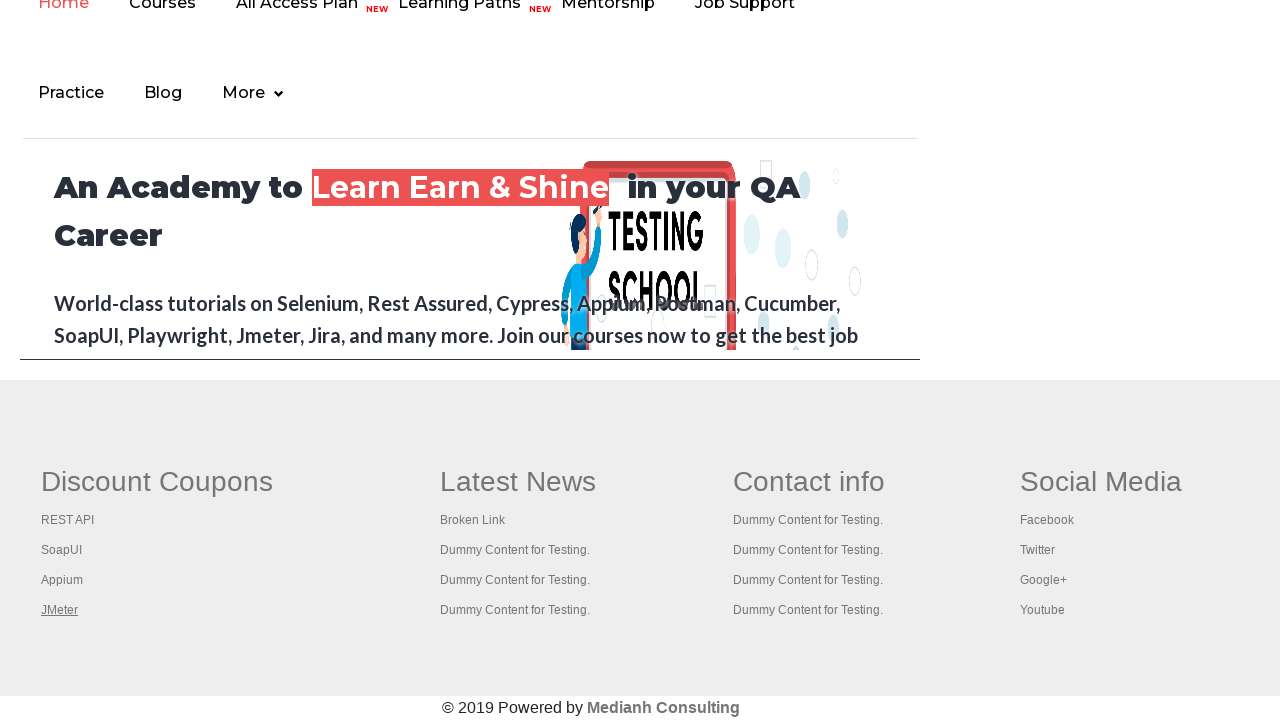

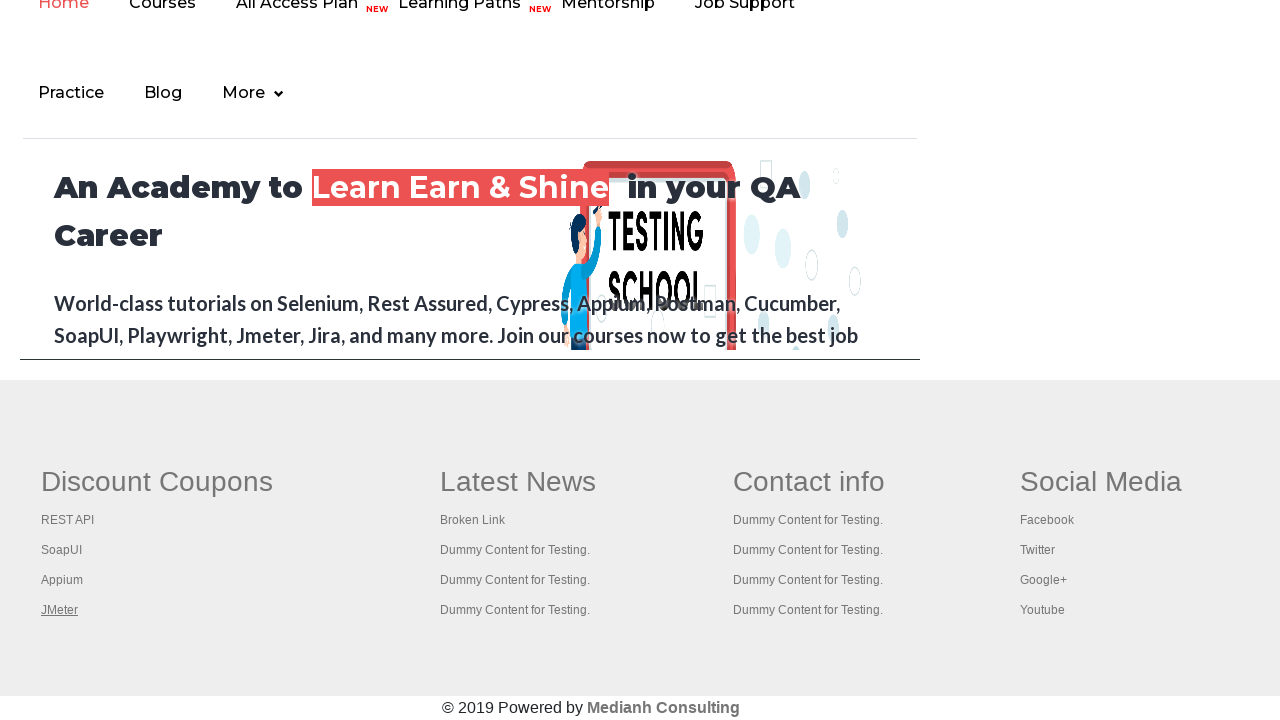